Tests browser forward navigation by navigating to a demo site, clicking a button to go to a new page, going back to the homepage, and then going forward to verify the forward button functionality.

Starting URL: http://demoaut.katalon.com/

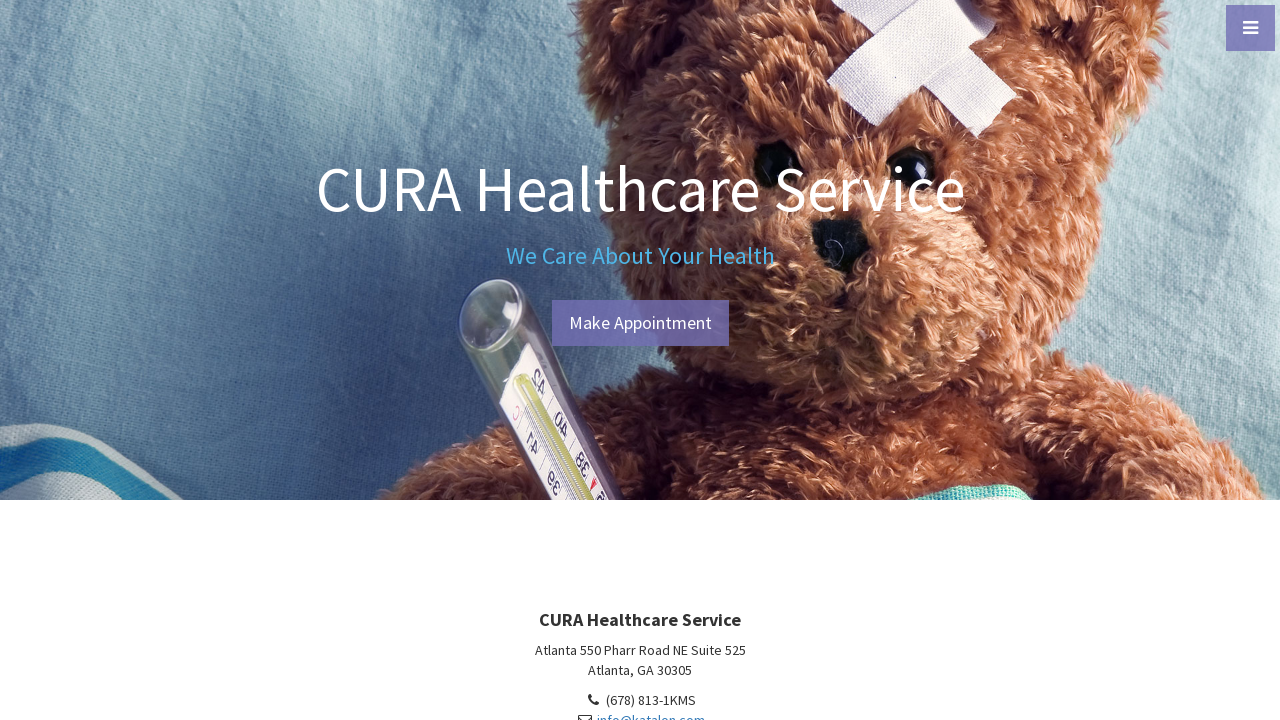

Clicked 'Make Appointment' button to navigate to new page at (640, 323) on text=Make Appointment
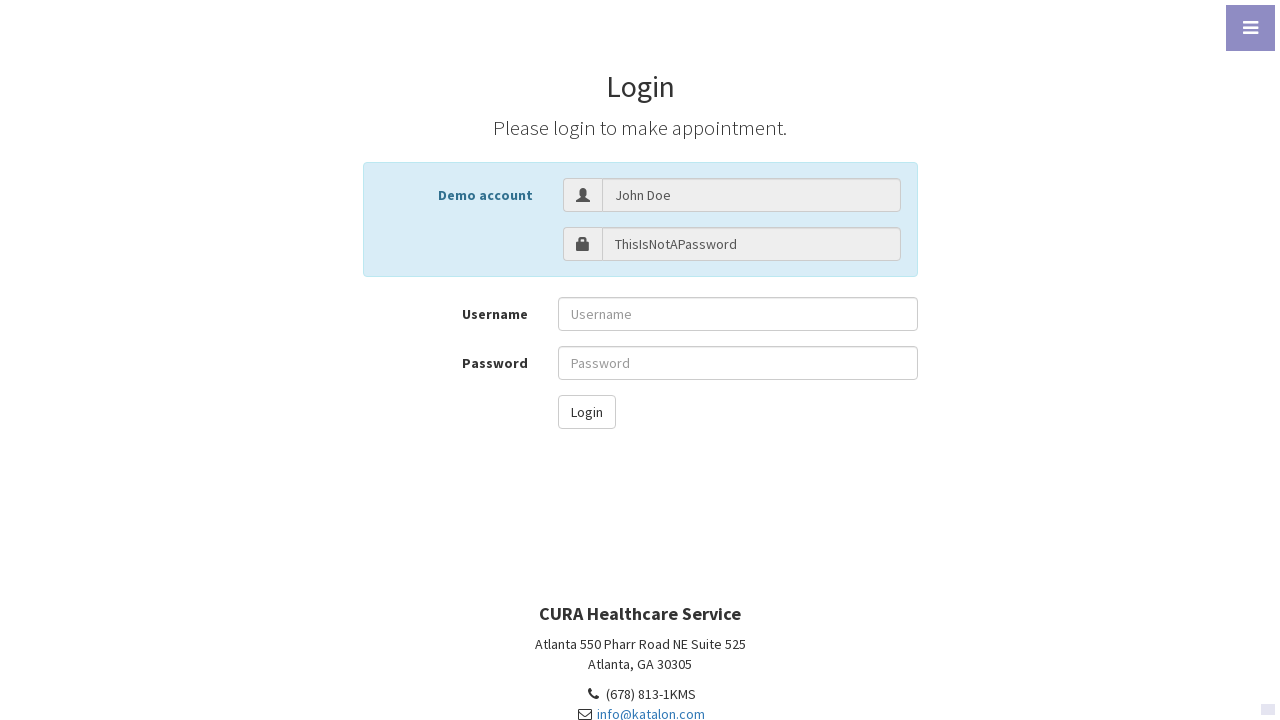

Forward navigation to Make Appointment page completed
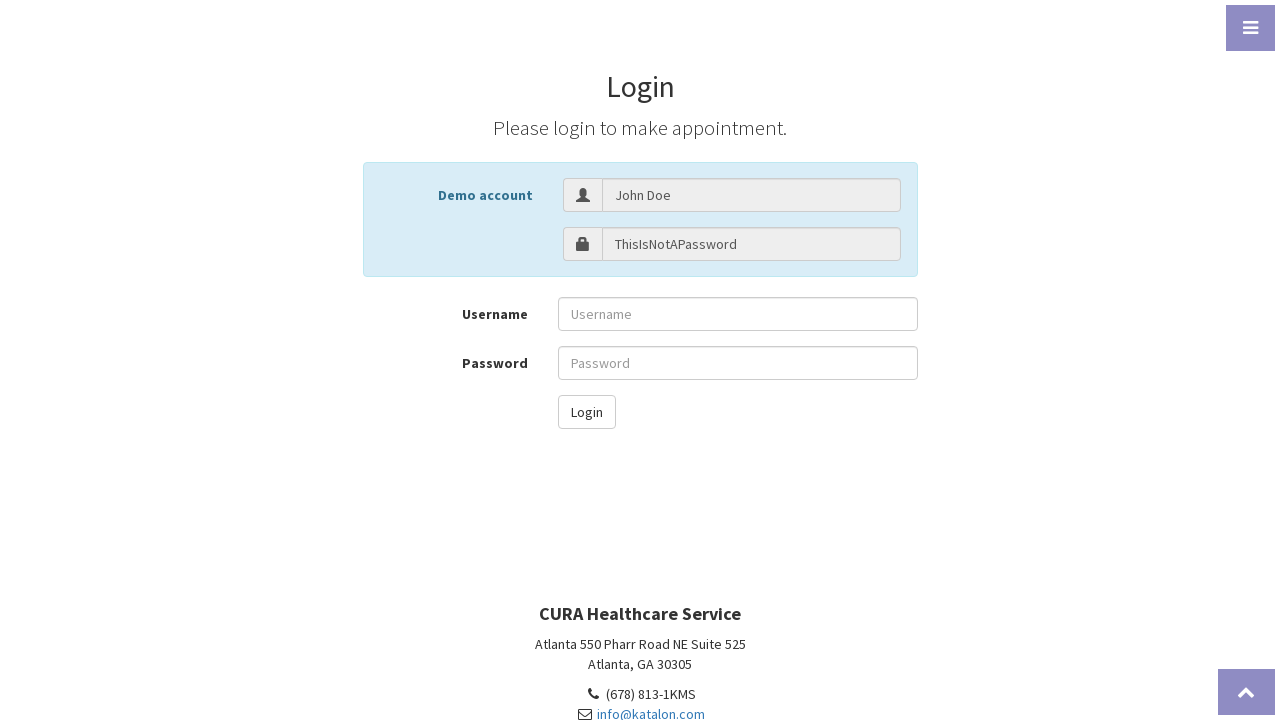

Clicked browser back button to return to homepage
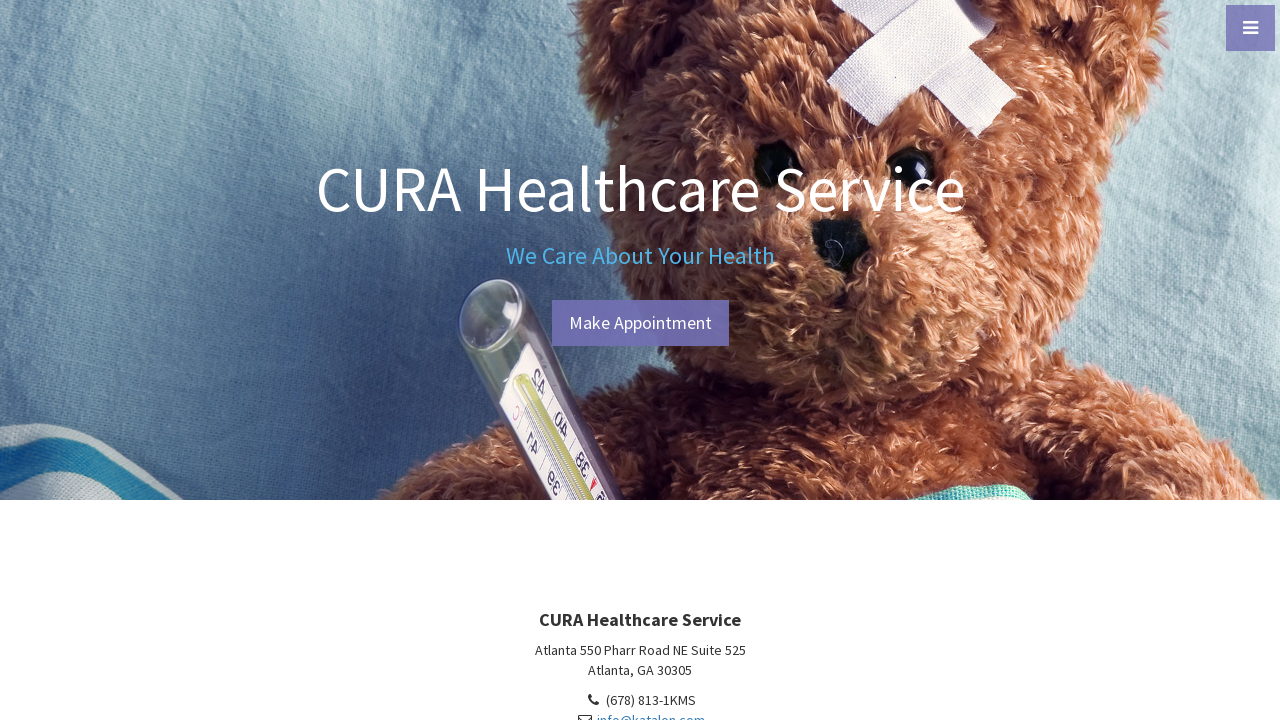

Back navigation to homepage completed
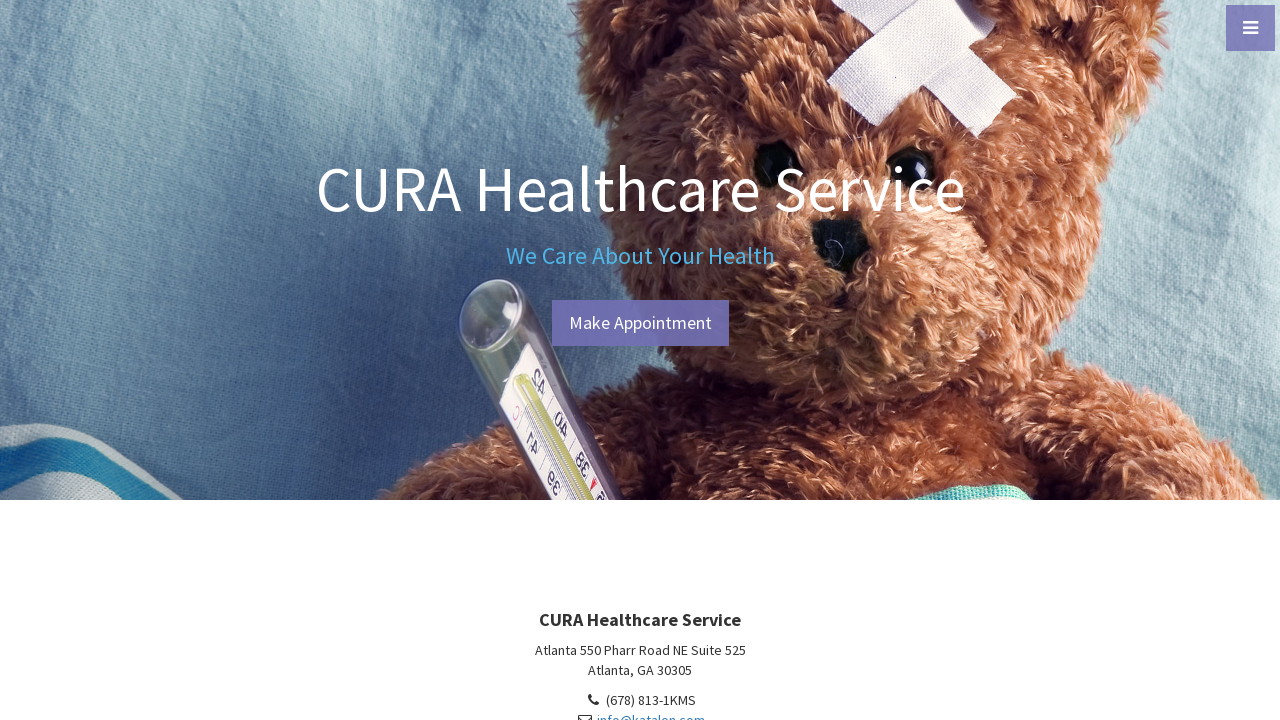

Clicked browser forward button to return to Make Appointment page
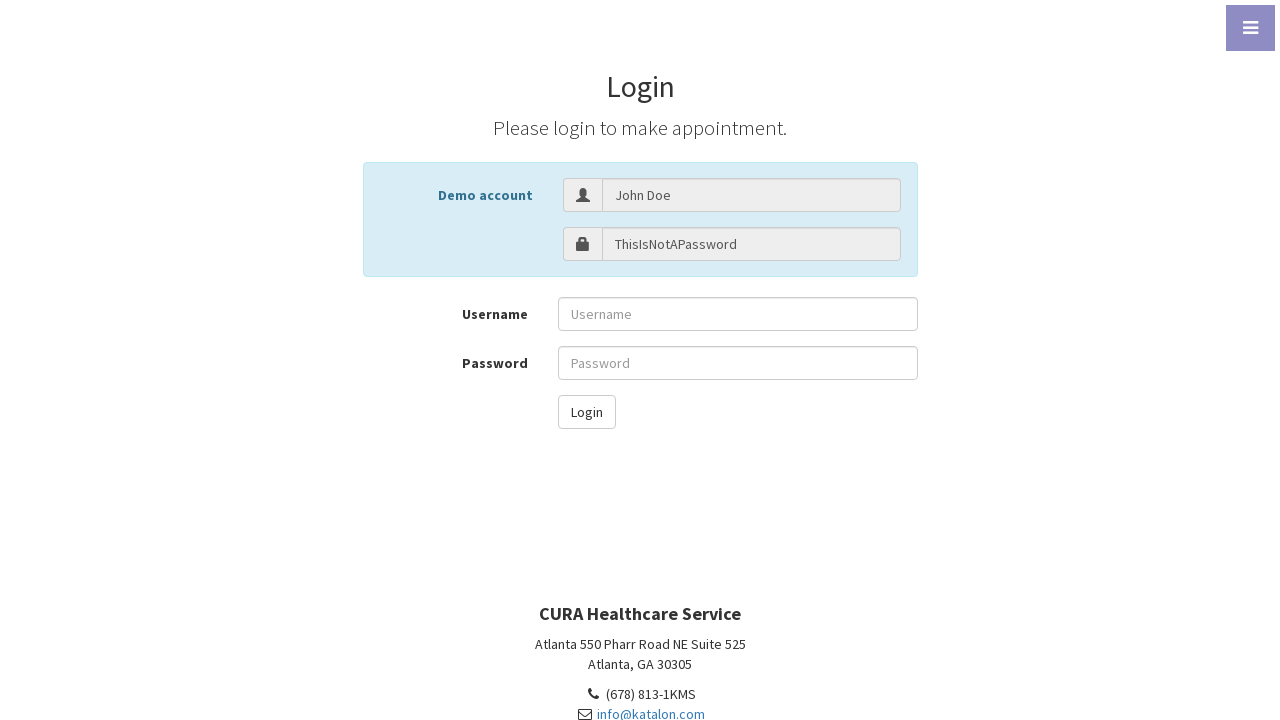

Forward navigation to Make Appointment page completed
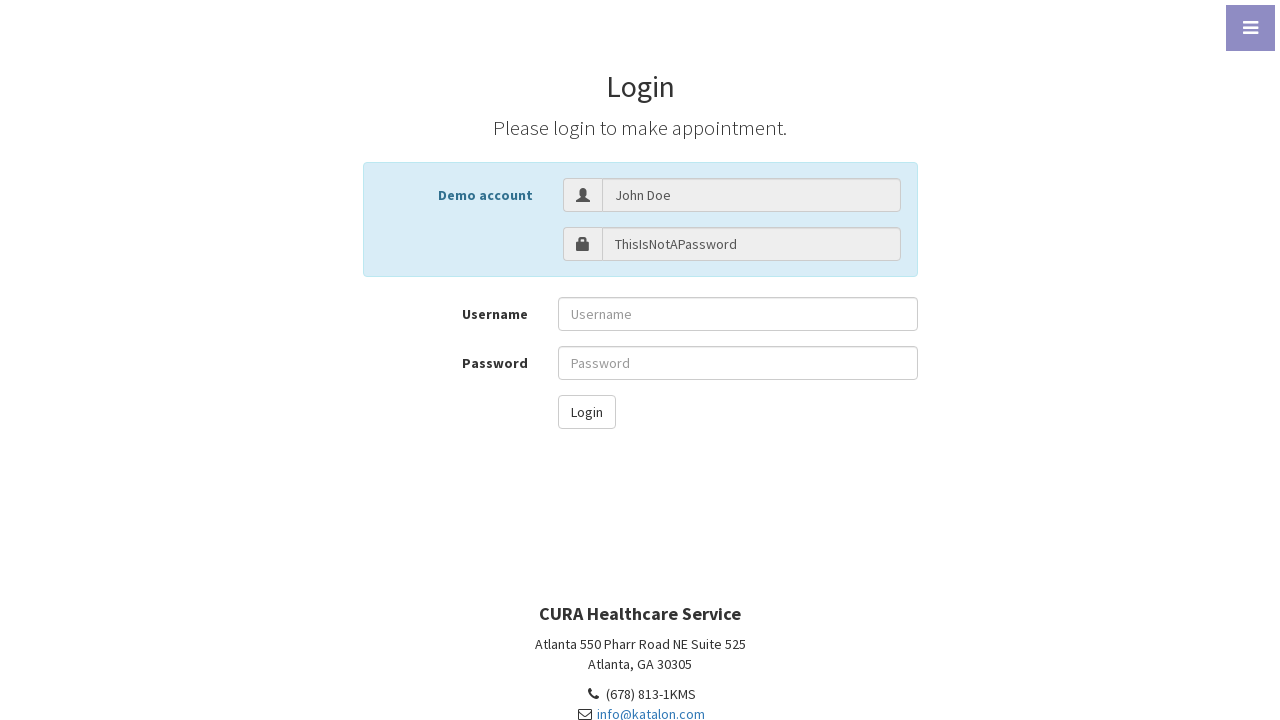

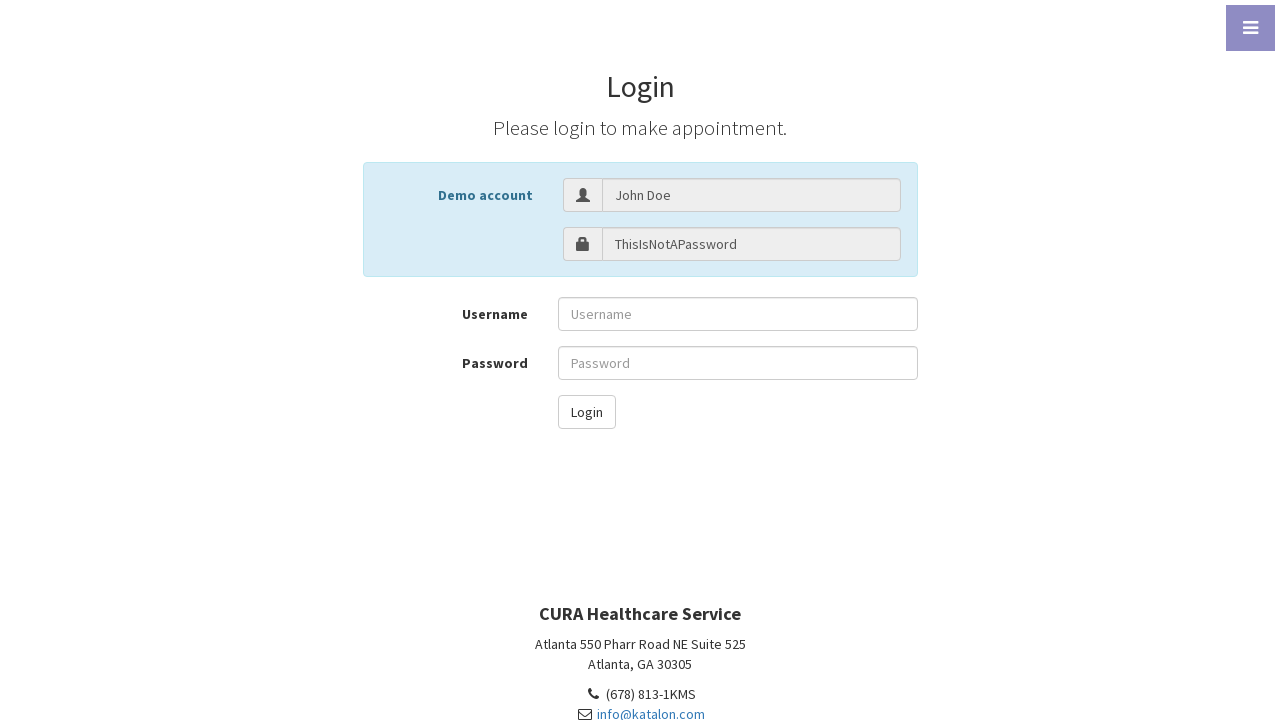